Navigates to an article about Selenium waits, maximizes the browser window, and waits for page content to load using explicit waits.

Starting URL: https://artoftesting.com/waits-in-selenium-webdriver

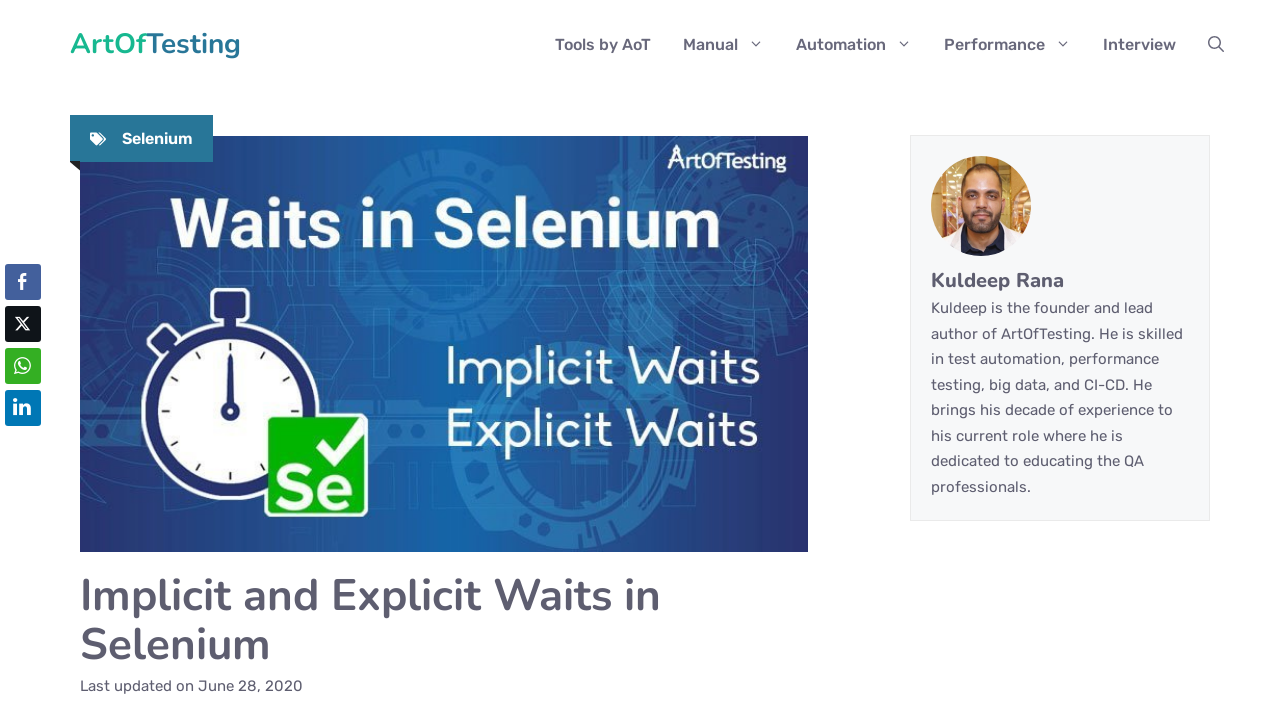

Navigated to article about Selenium waits
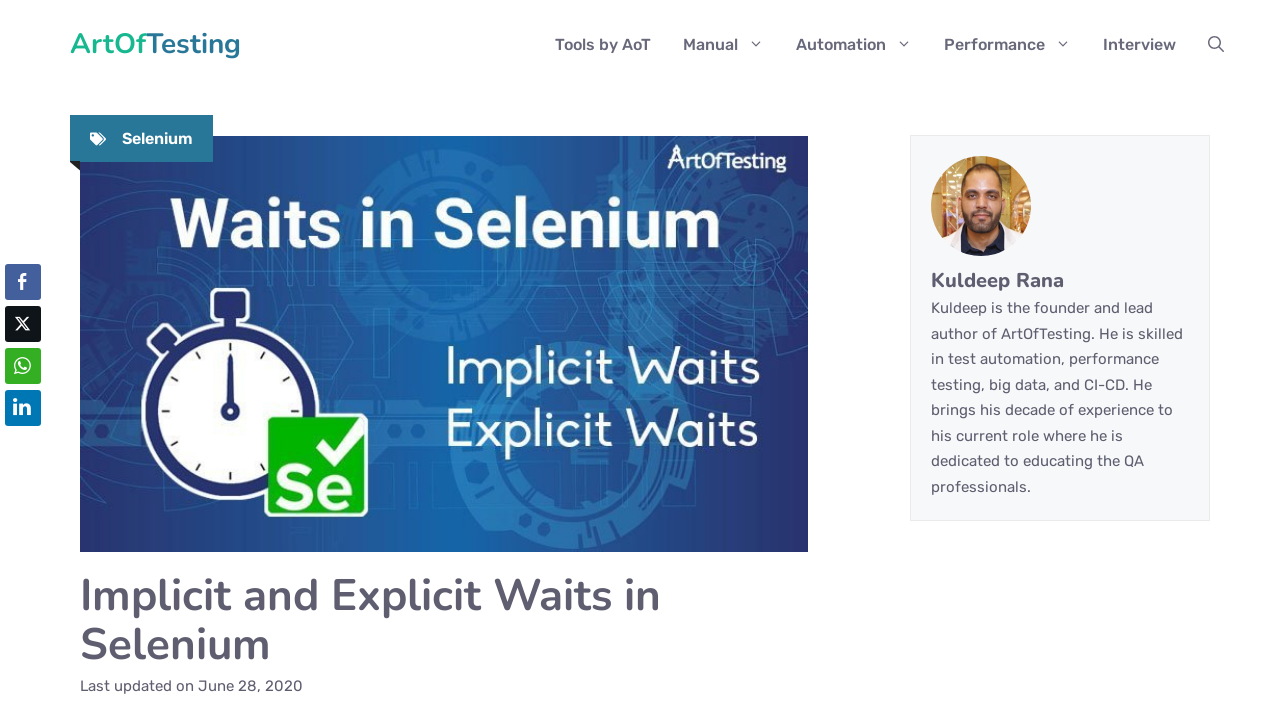

Maximized browser window to 1920x1080
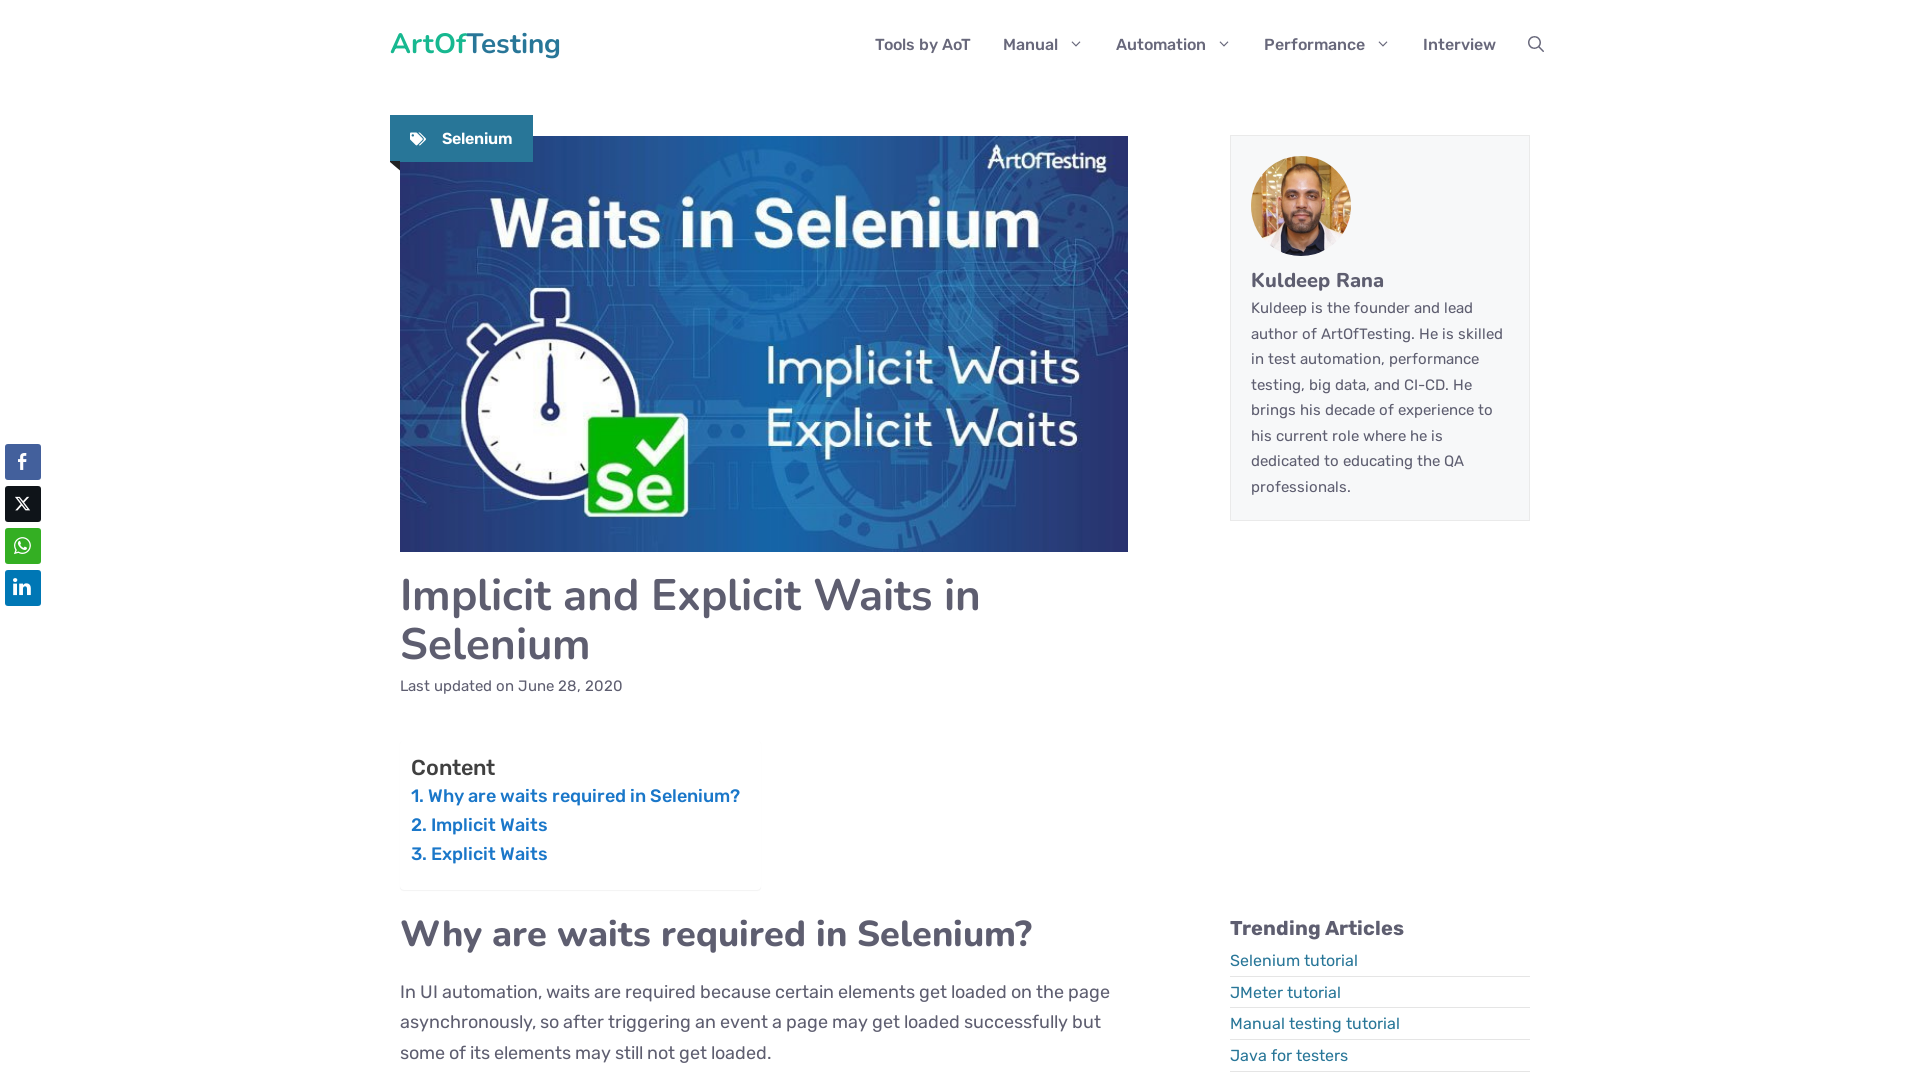

Waited for article content to load
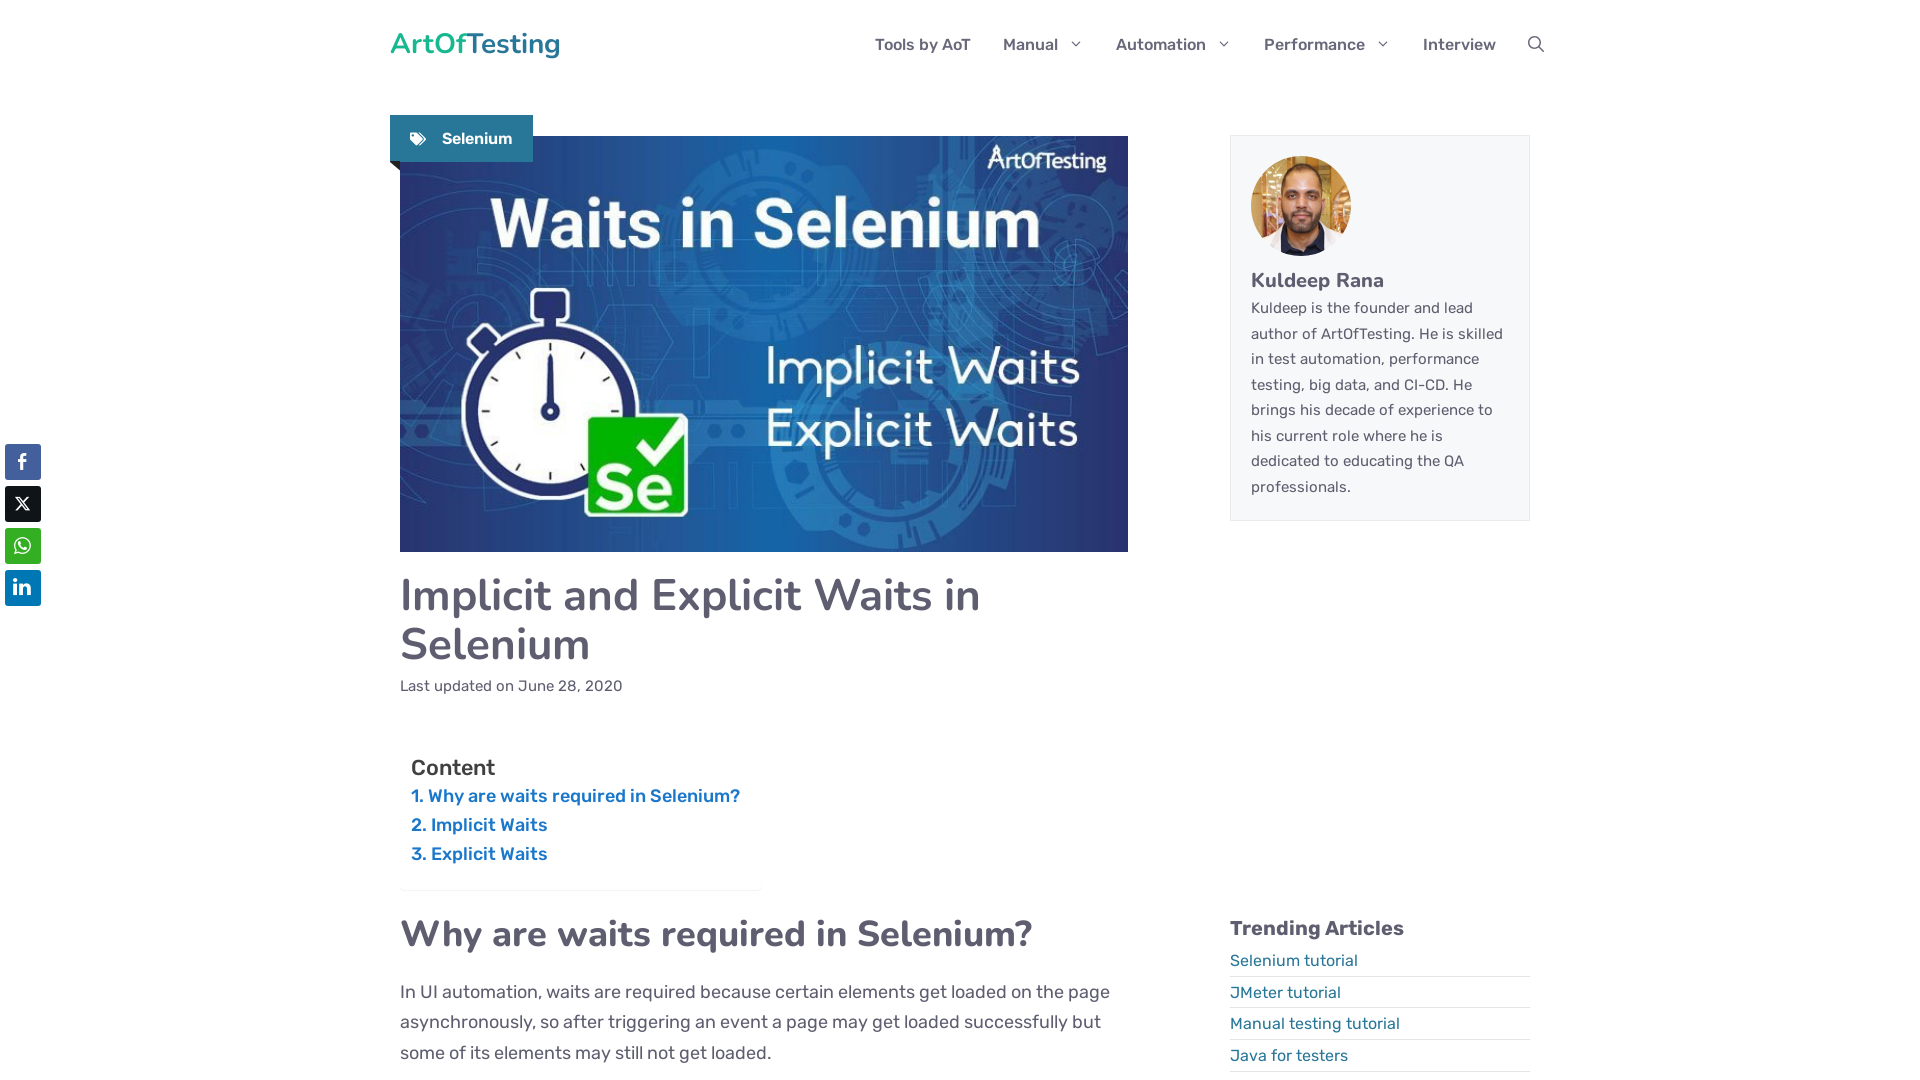

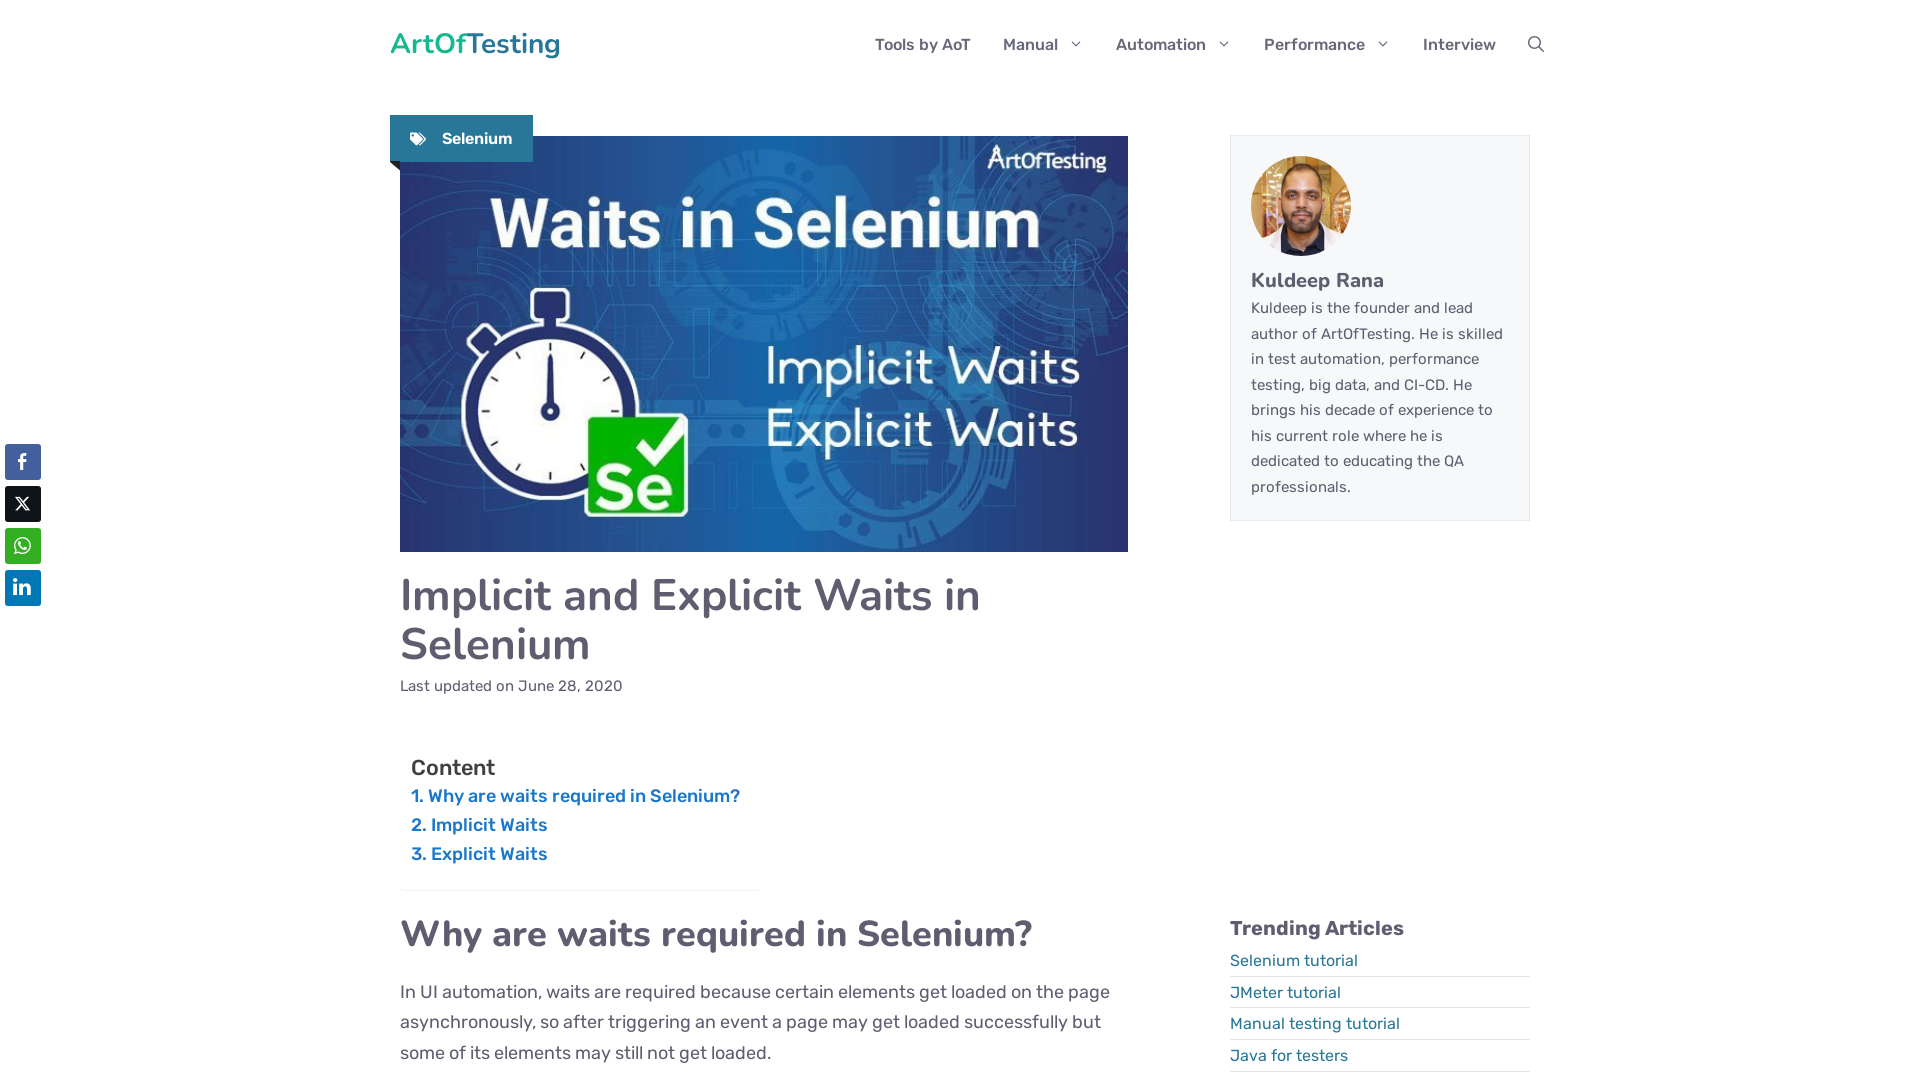